Navigates to the SelectorHub XPath practice page to verify it loads successfully

Starting URL: https://selectorshub.com/xpath-practice-page/

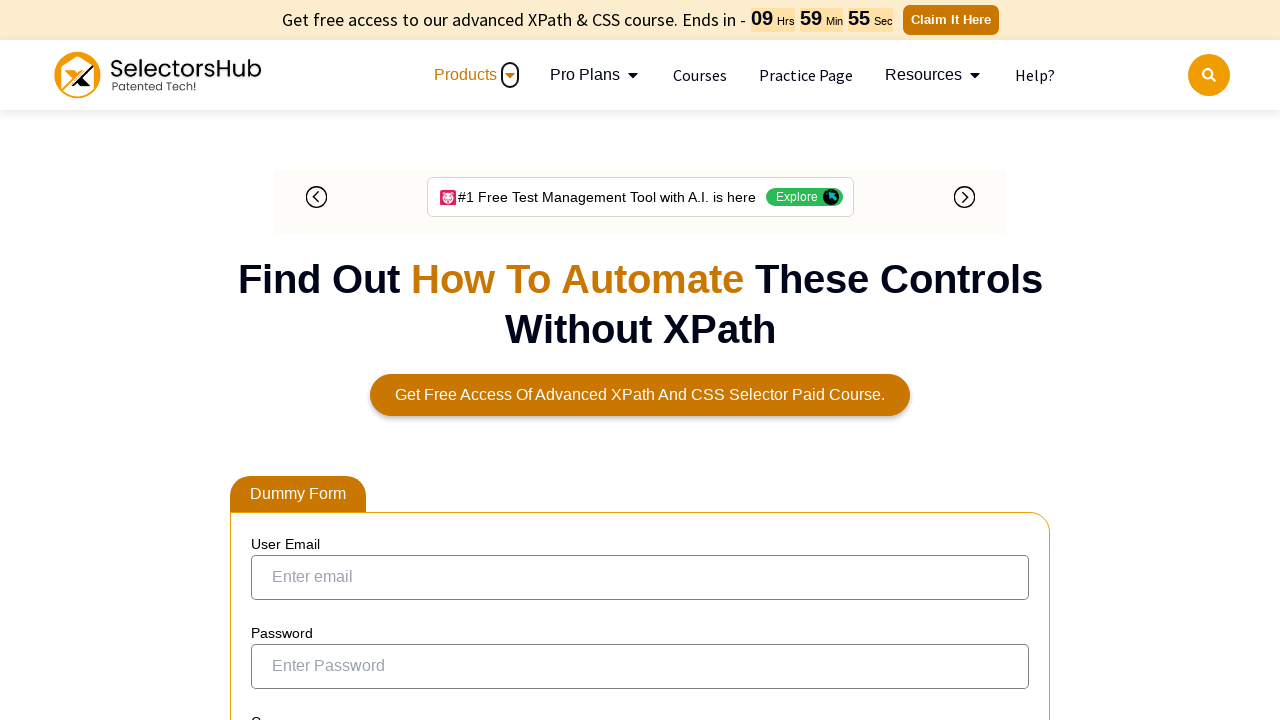

Page DOM content loaded
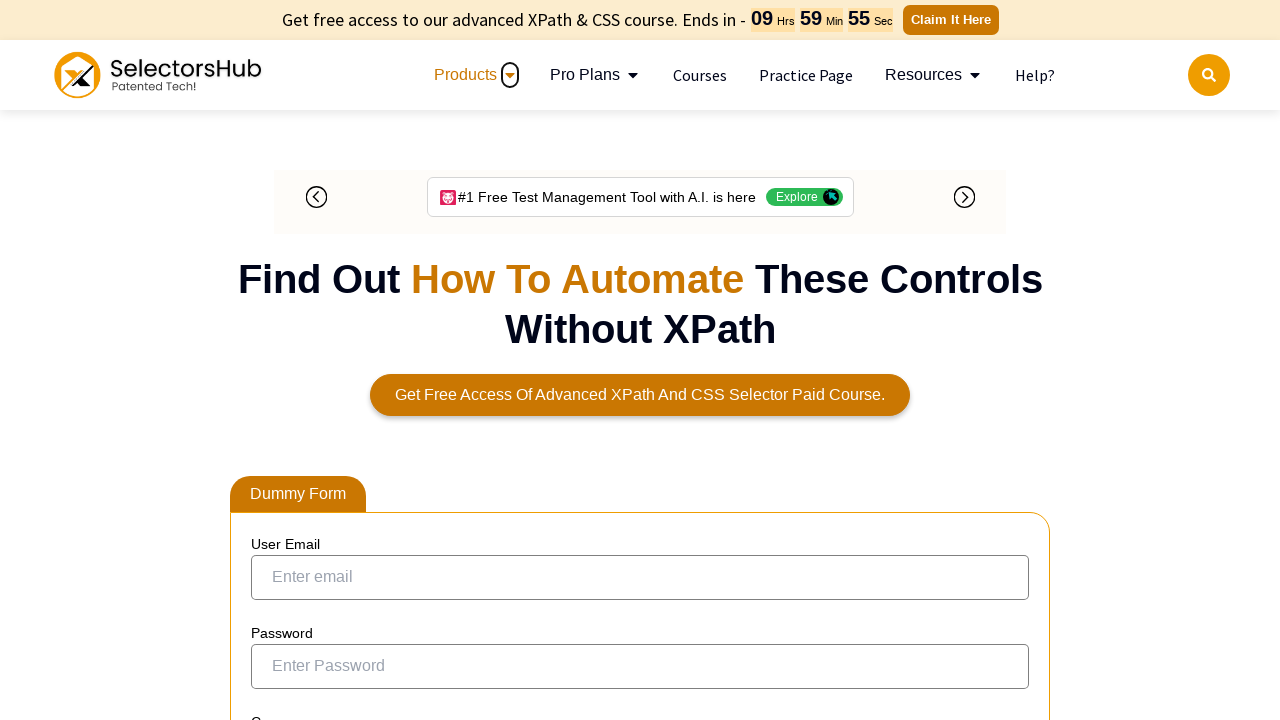

Body element found - XPath practice page loaded successfully
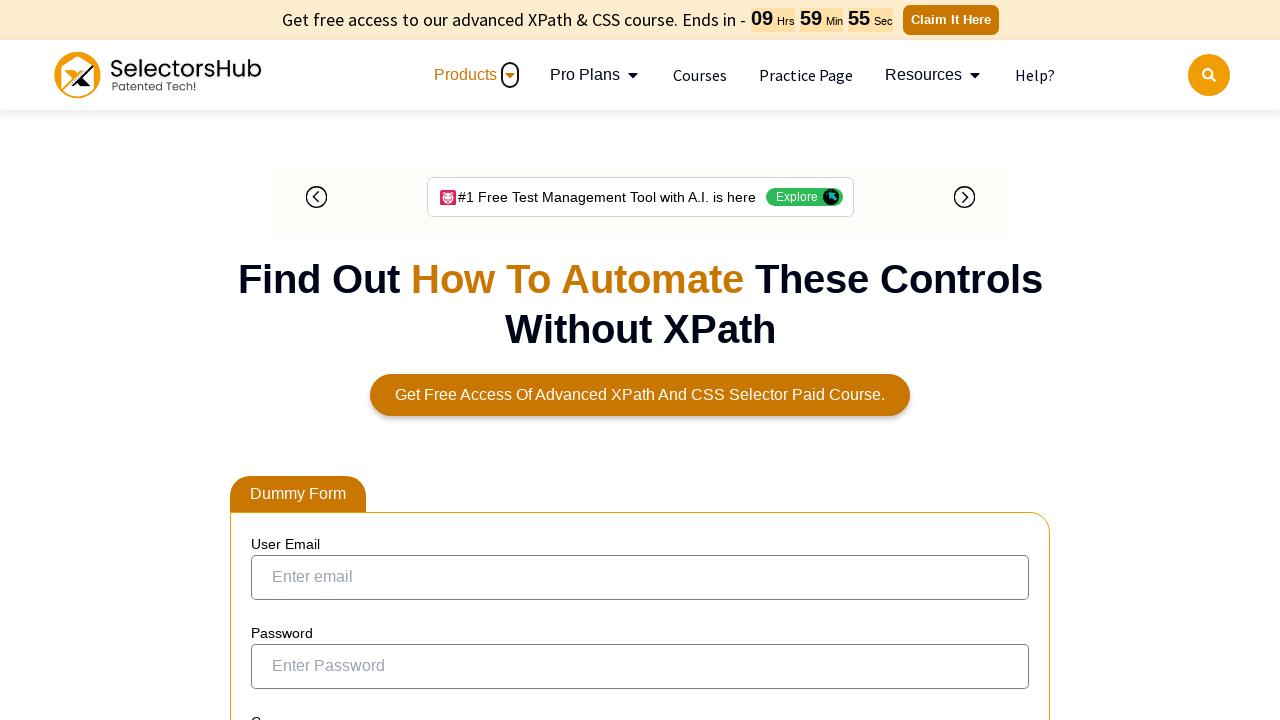

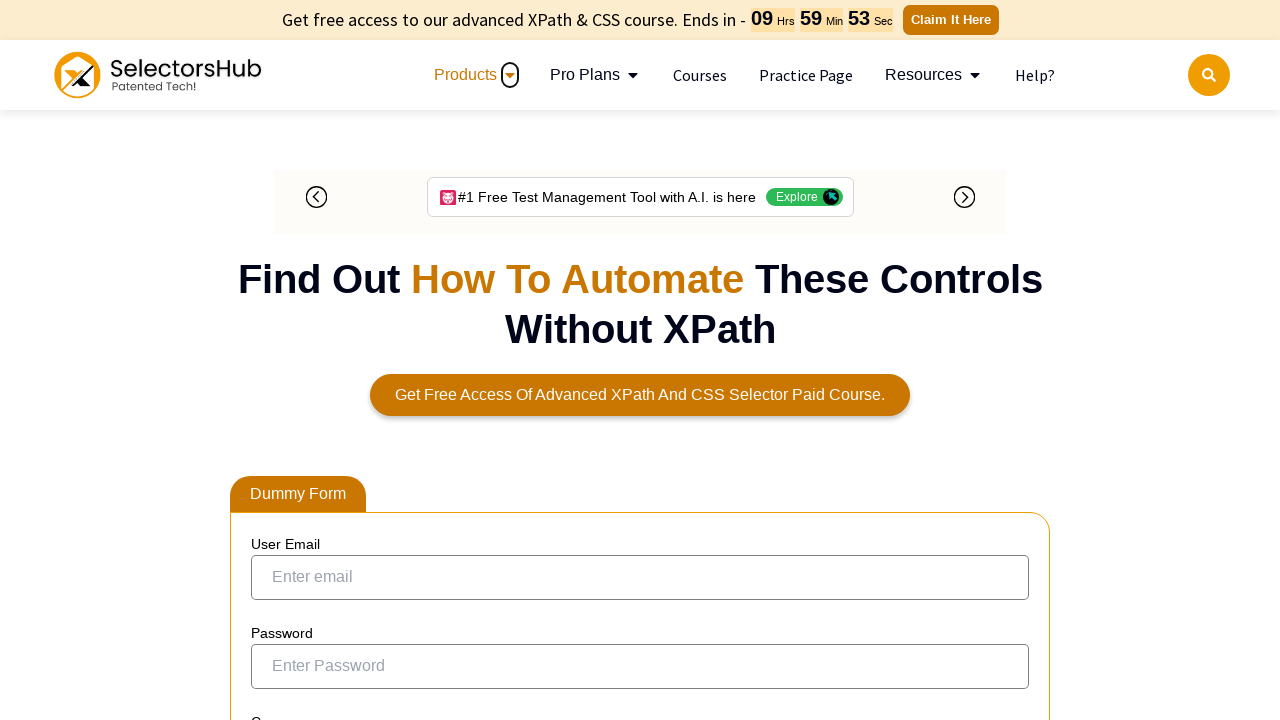